Tests drag and drop functionality by dragging an element to a drop target within an iframe

Starting URL: https://jqueryui.com/droppable/

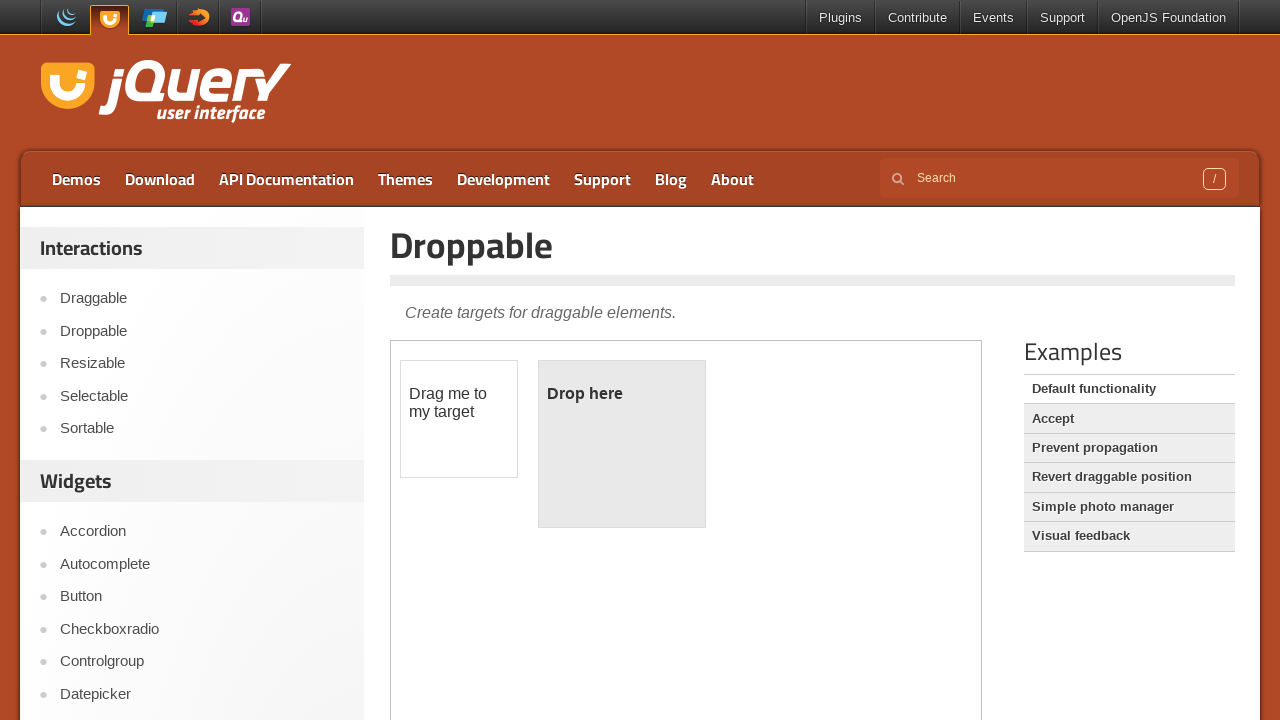

Located iframe containing draggable elements
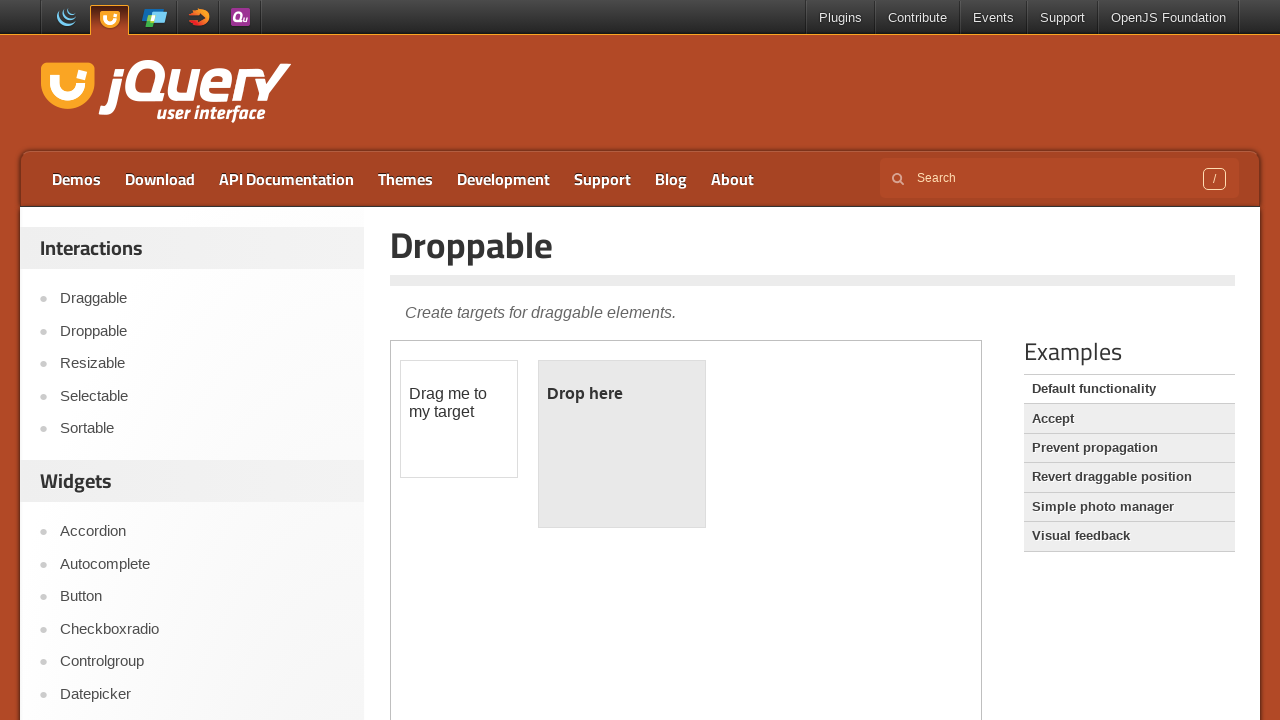

Draggable element is ready
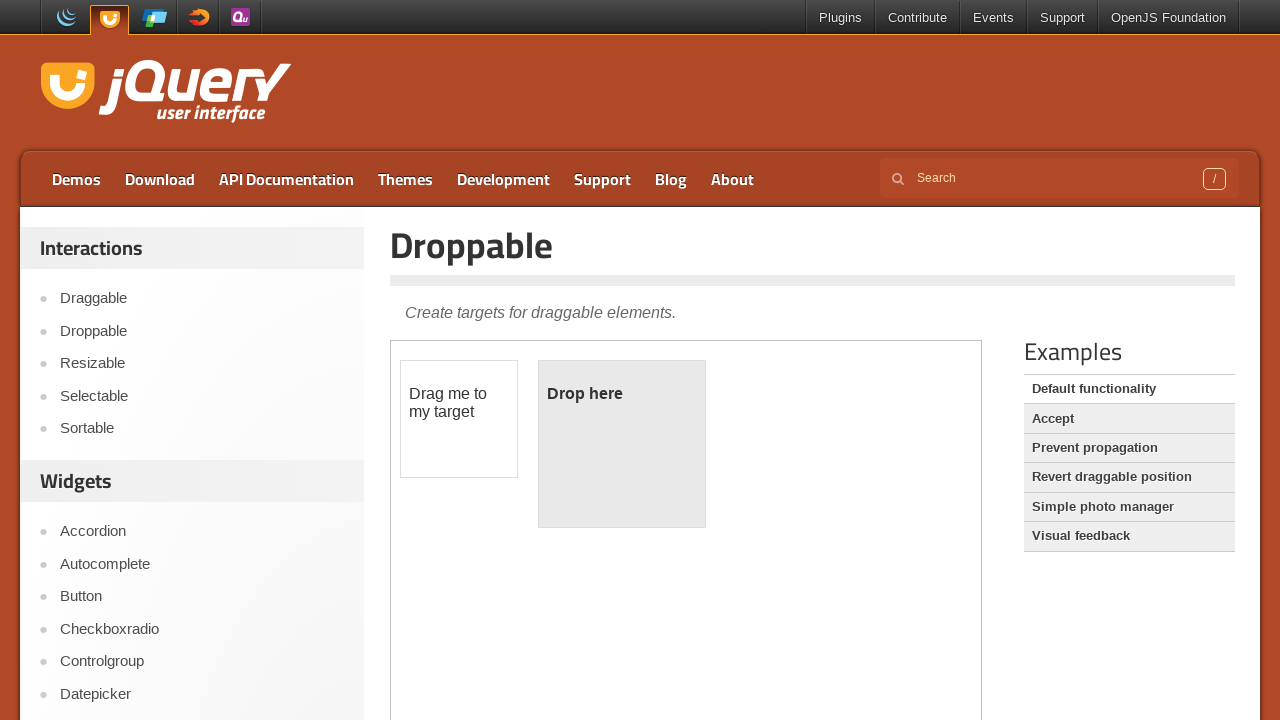

Dragged element to drop target within iframe at (622, 444)
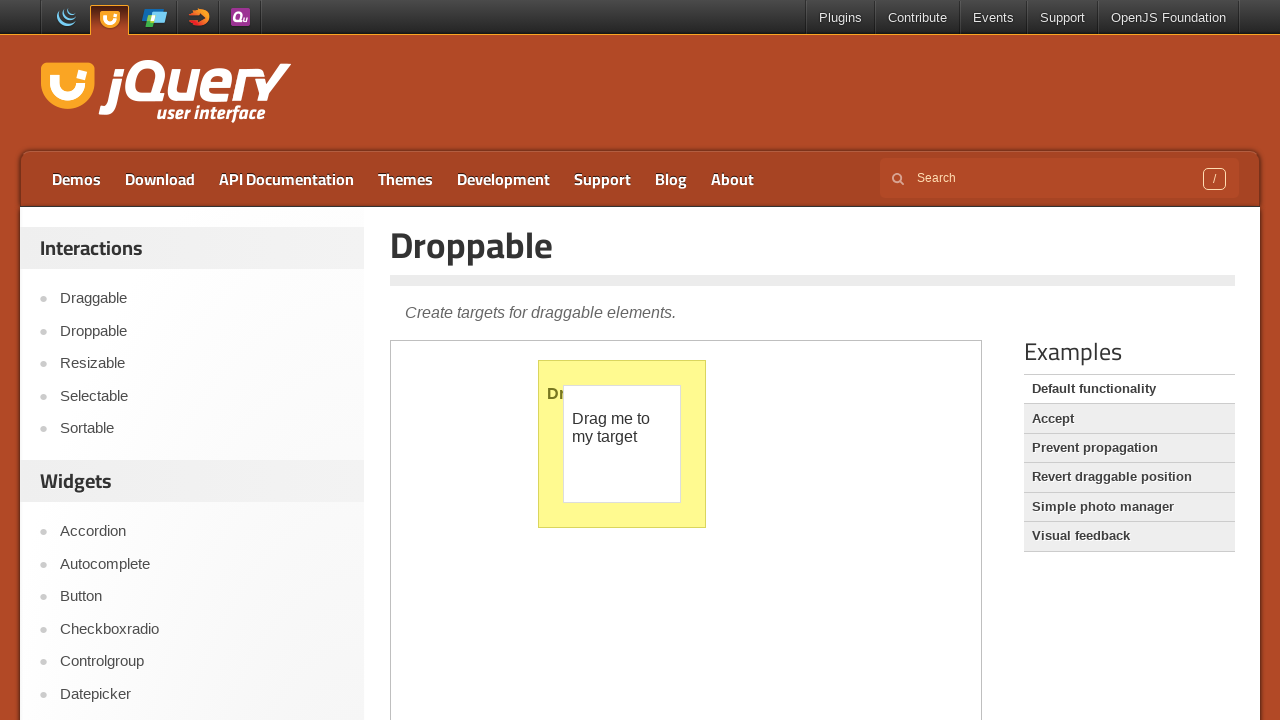

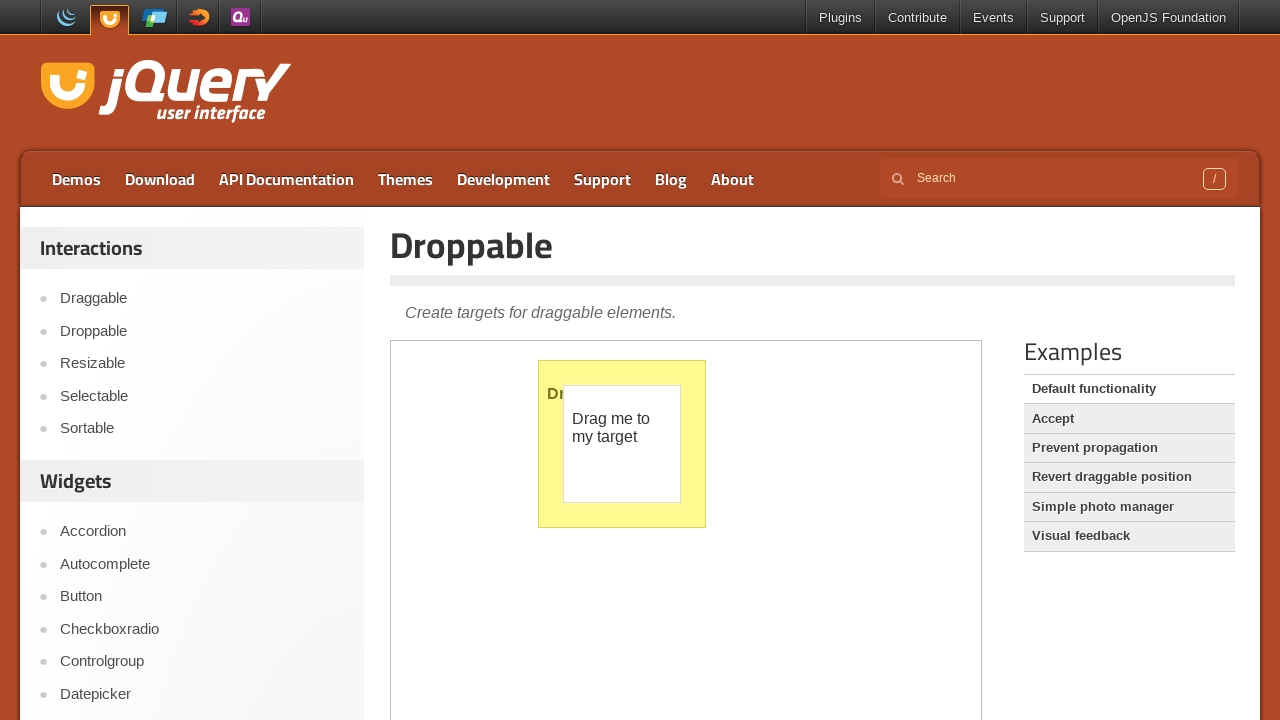